Navigates to the Makers Tech website and verifies the page title can be retrieved

Starting URL: https://makers.tech

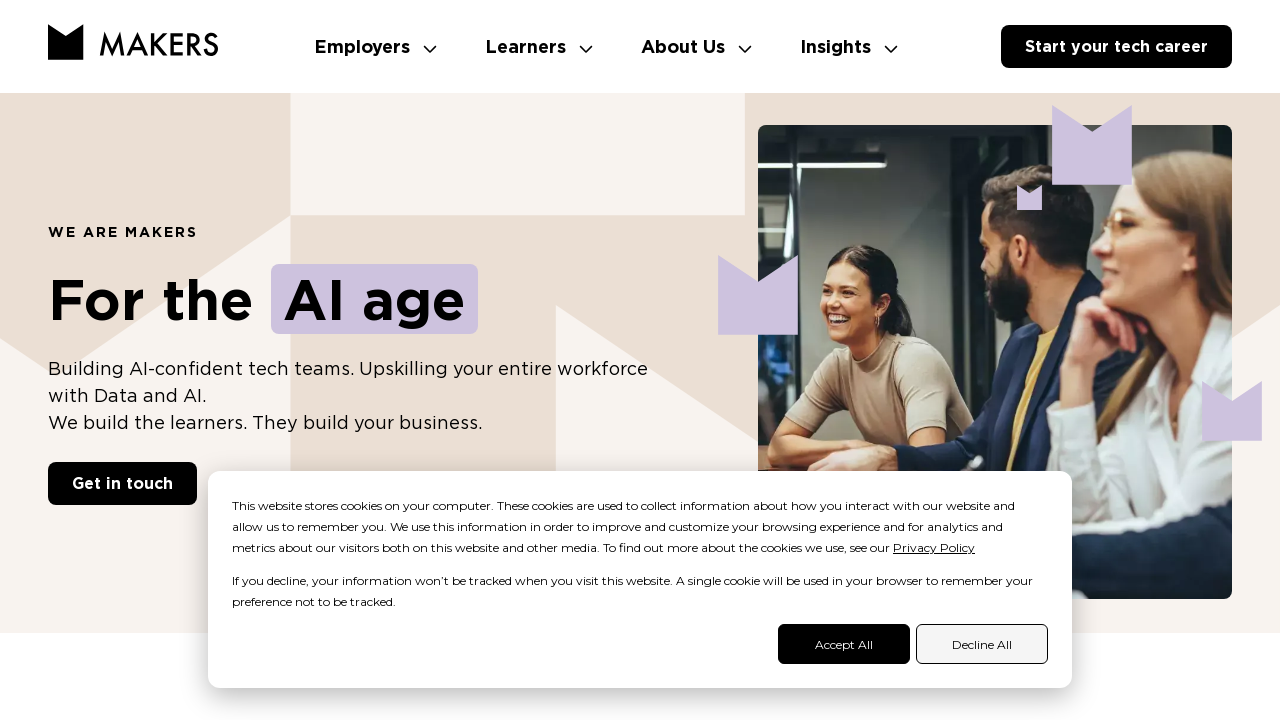

Navigated to https://makers.tech
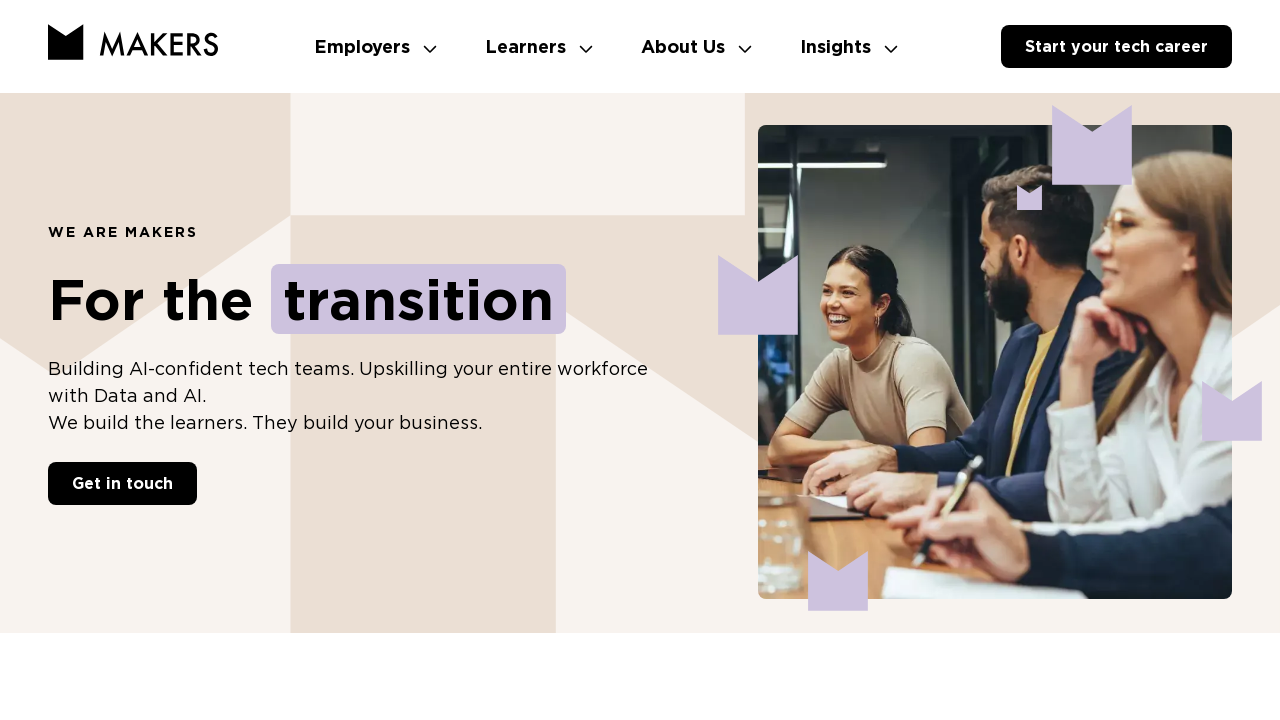

Retrieved page title
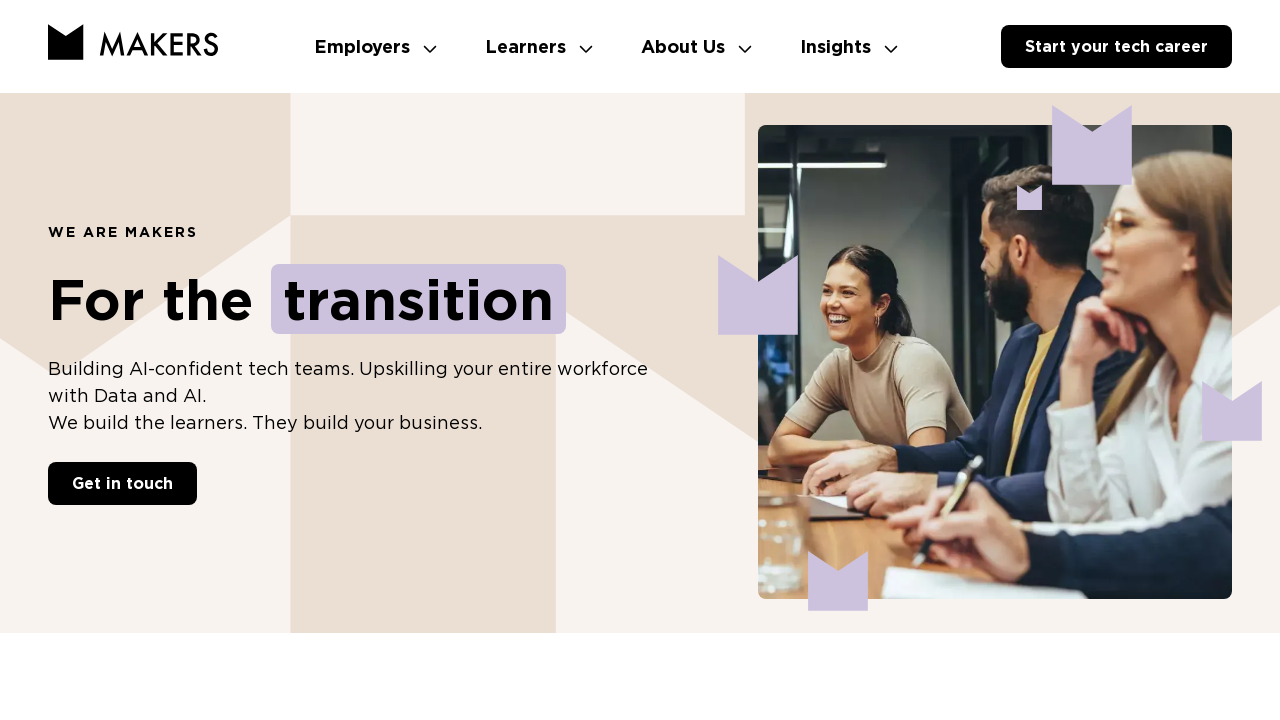

Printed page title: We are Makers. Building the future.
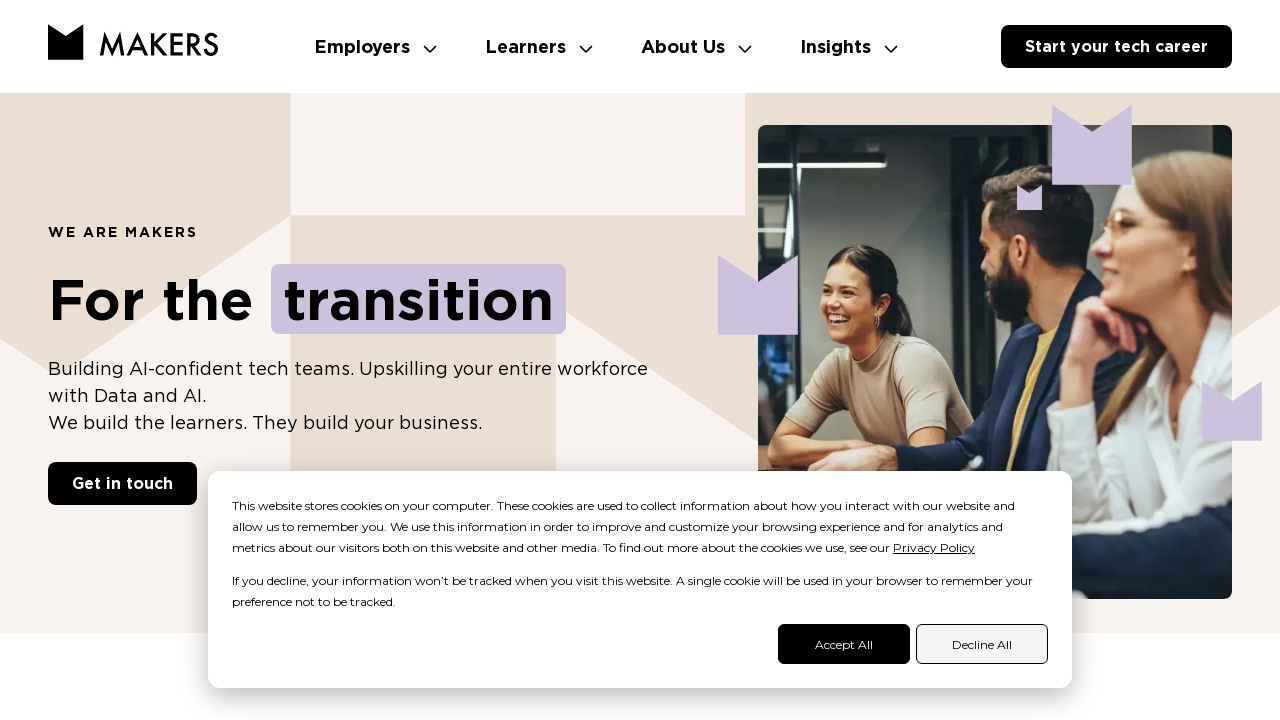

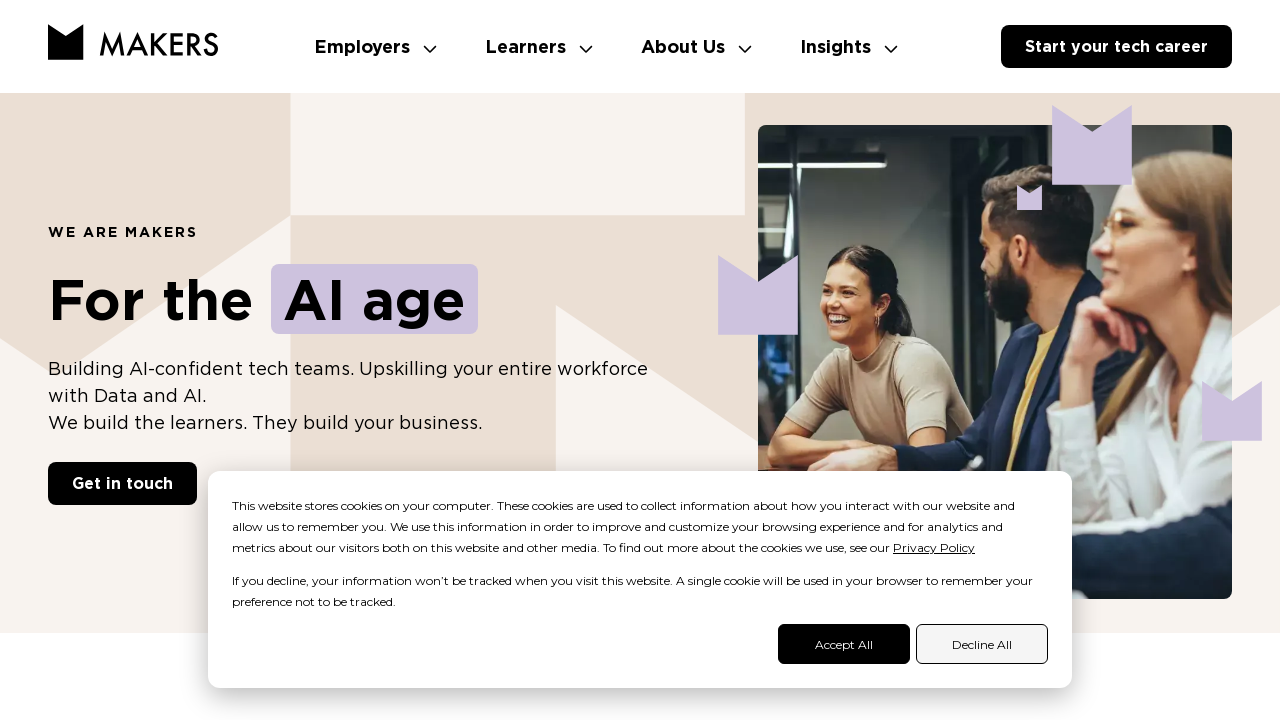